Tests clicking a button with a dynamic ID by navigating to the Dynamic ID page and clicking the button

Starting URL: http://uitestingplayground.com/

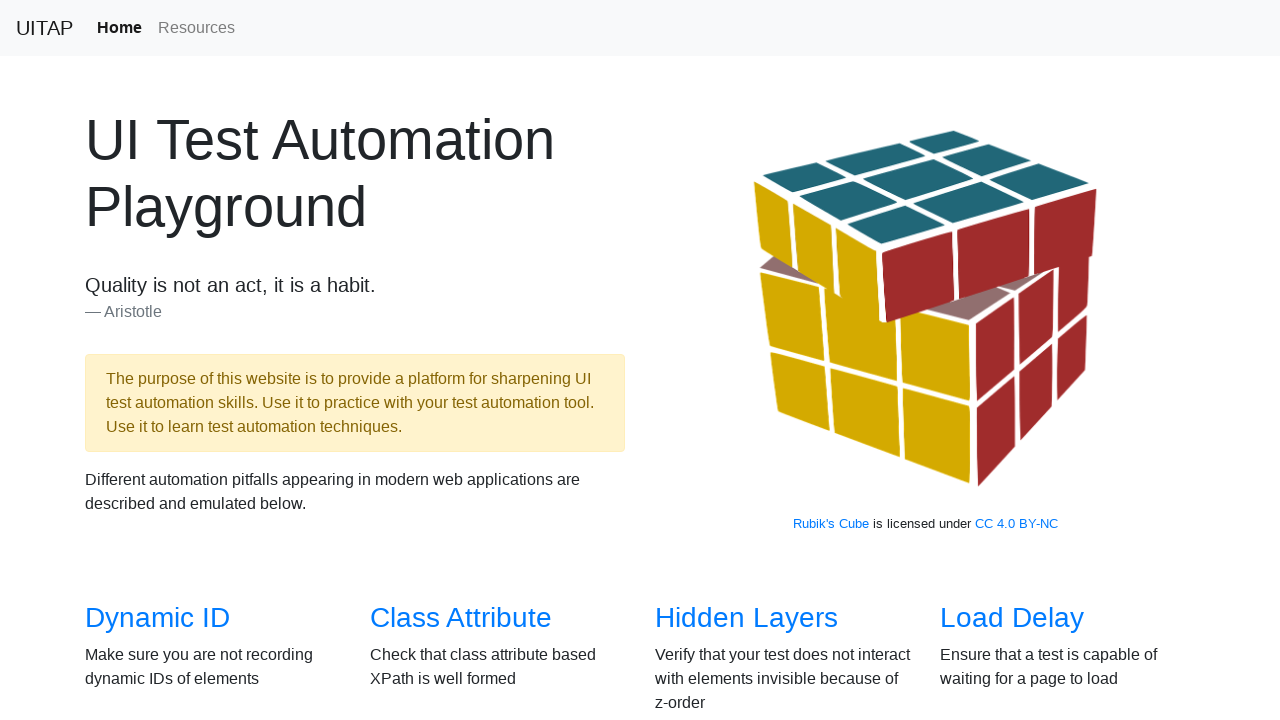

Clicked on Dynamic ID link at (158, 618) on internal:role=link[name="Dynamic ID"i]
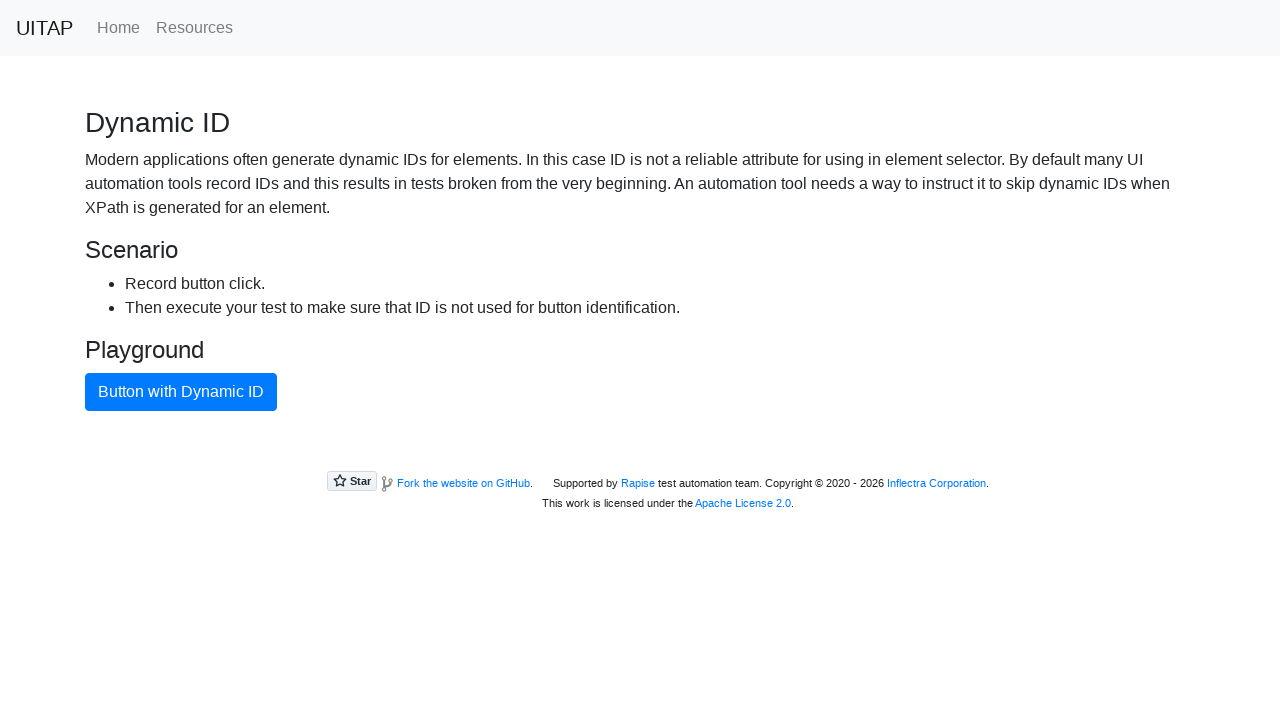

Located button with Dynamic ID
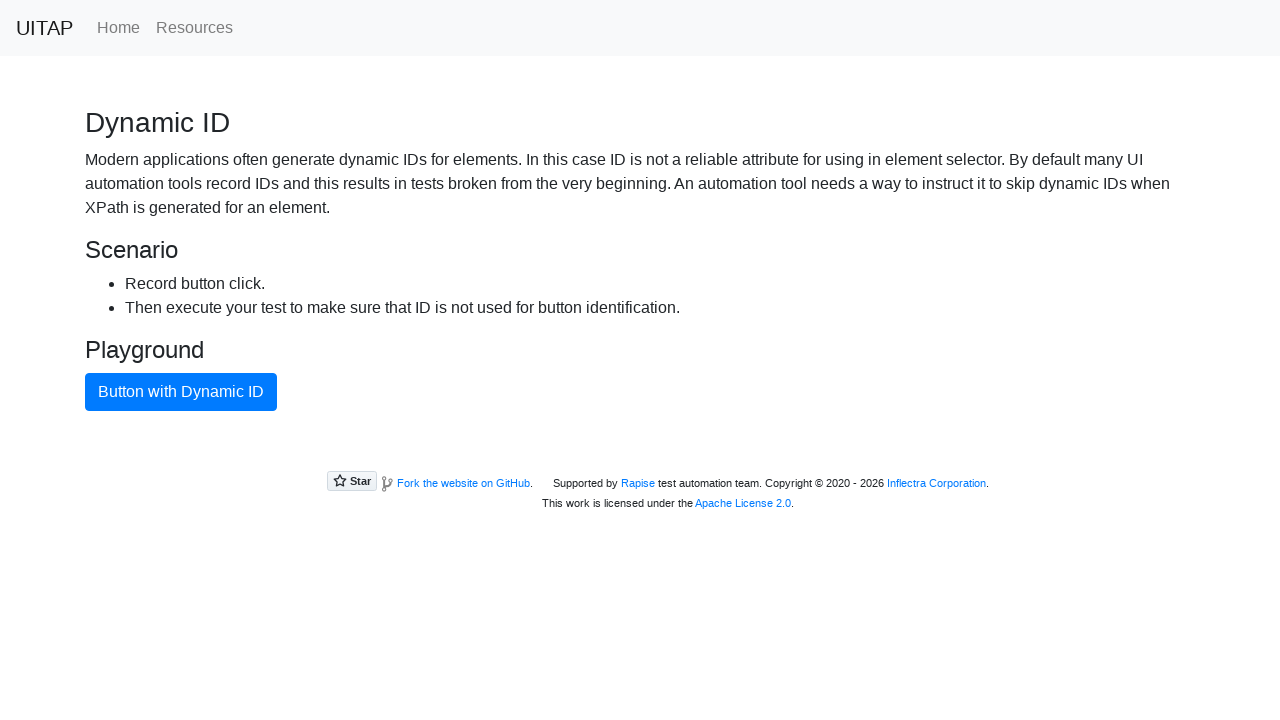

Clicked button with Dynamic ID at (181, 392) on internal:role=button[name="Button with Dynamic ID"i]
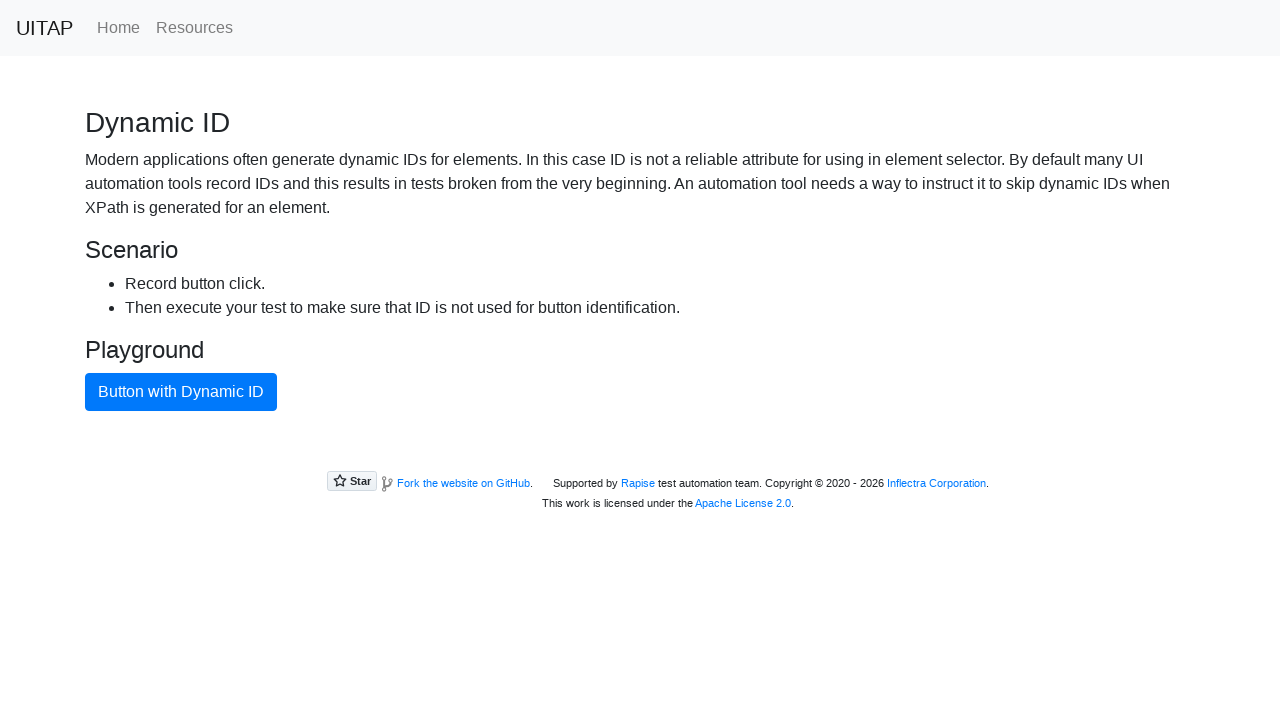

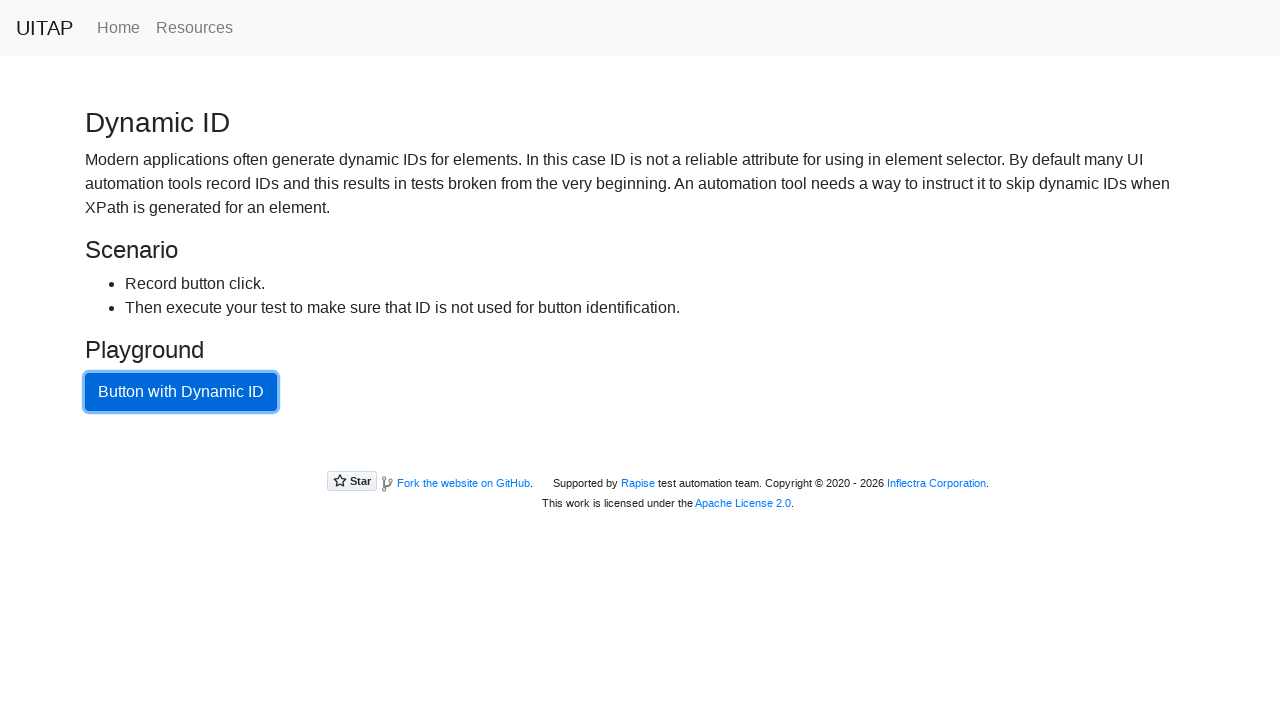